Tests category navigation by clicking on Women's Dress category, verifying the category page loads, then navigating to Men's T-shirts category and verifying that page loads correctly.

Starting URL: https://automationexercise.com

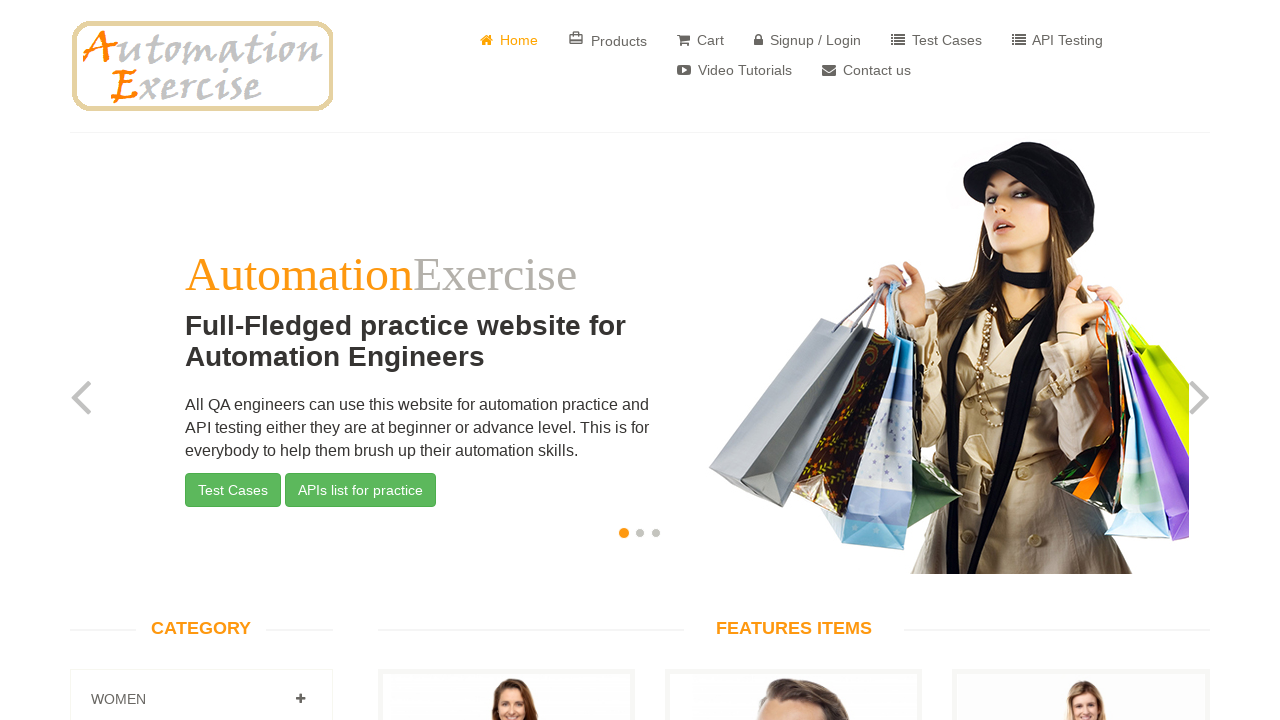

Left sidebar loaded and visible
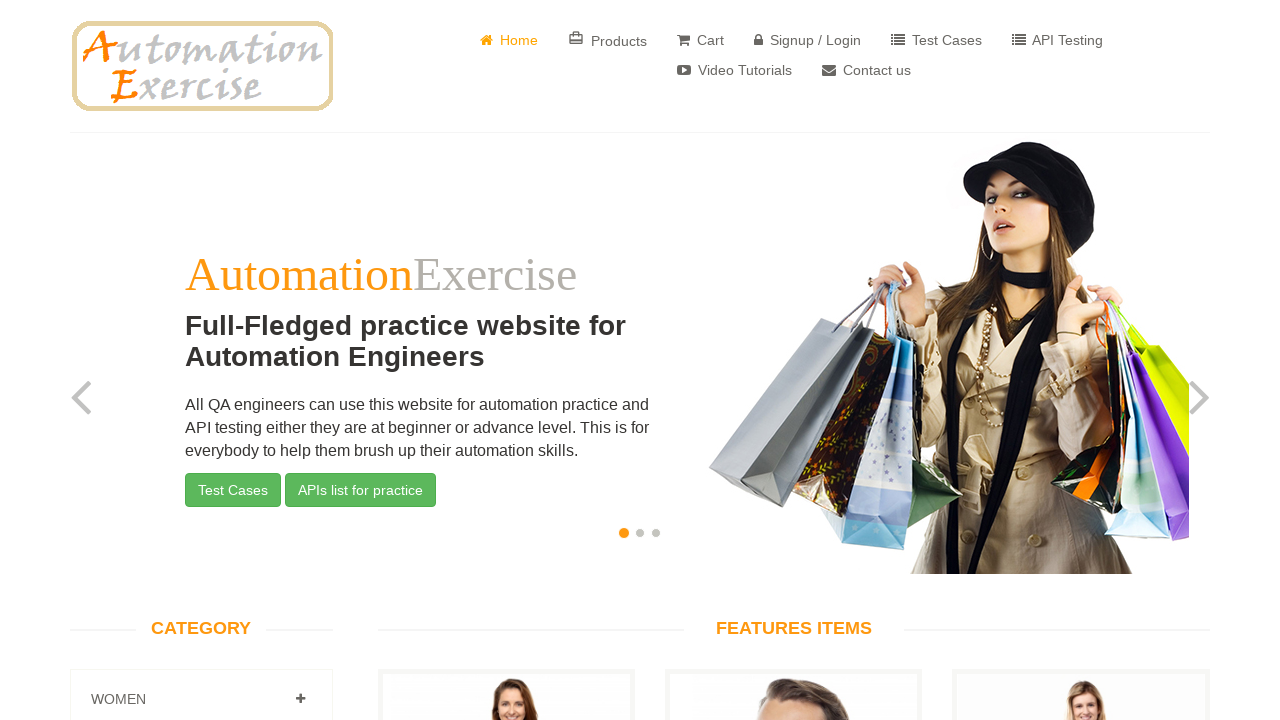

Verified category products section is visible
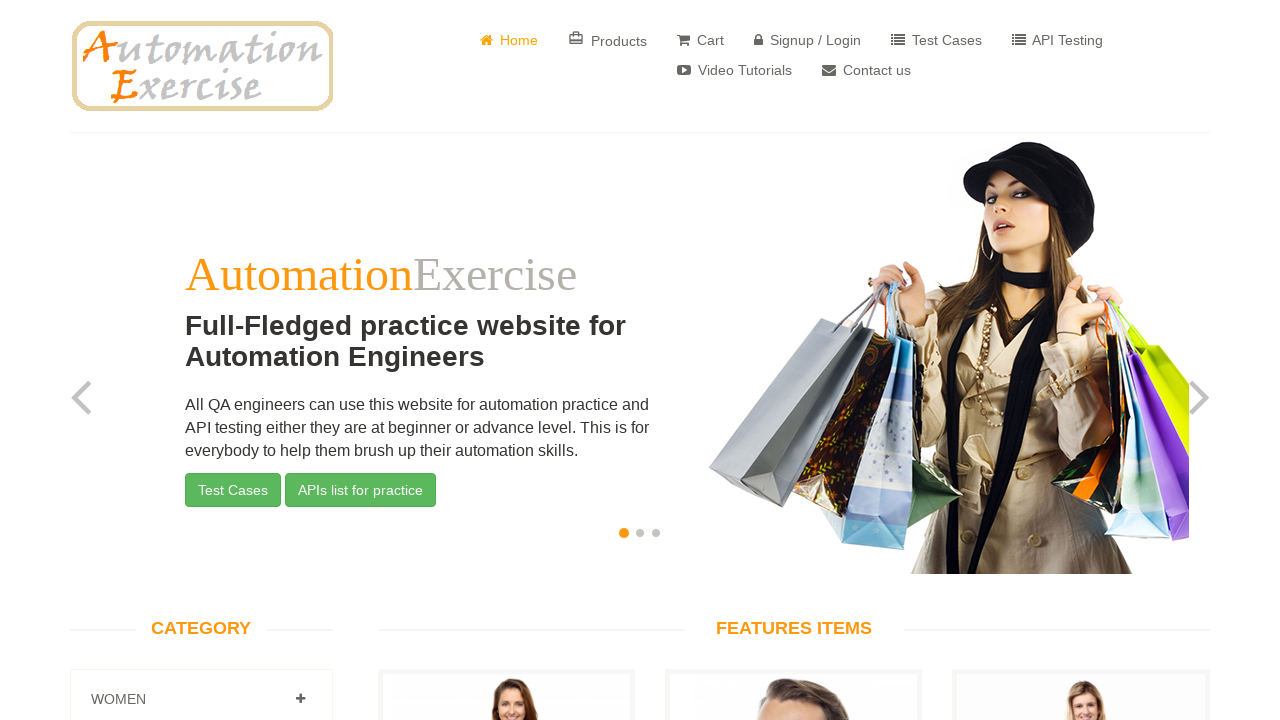

Clicked on Women category to expand it at (300, 699) on a[href='#Women']
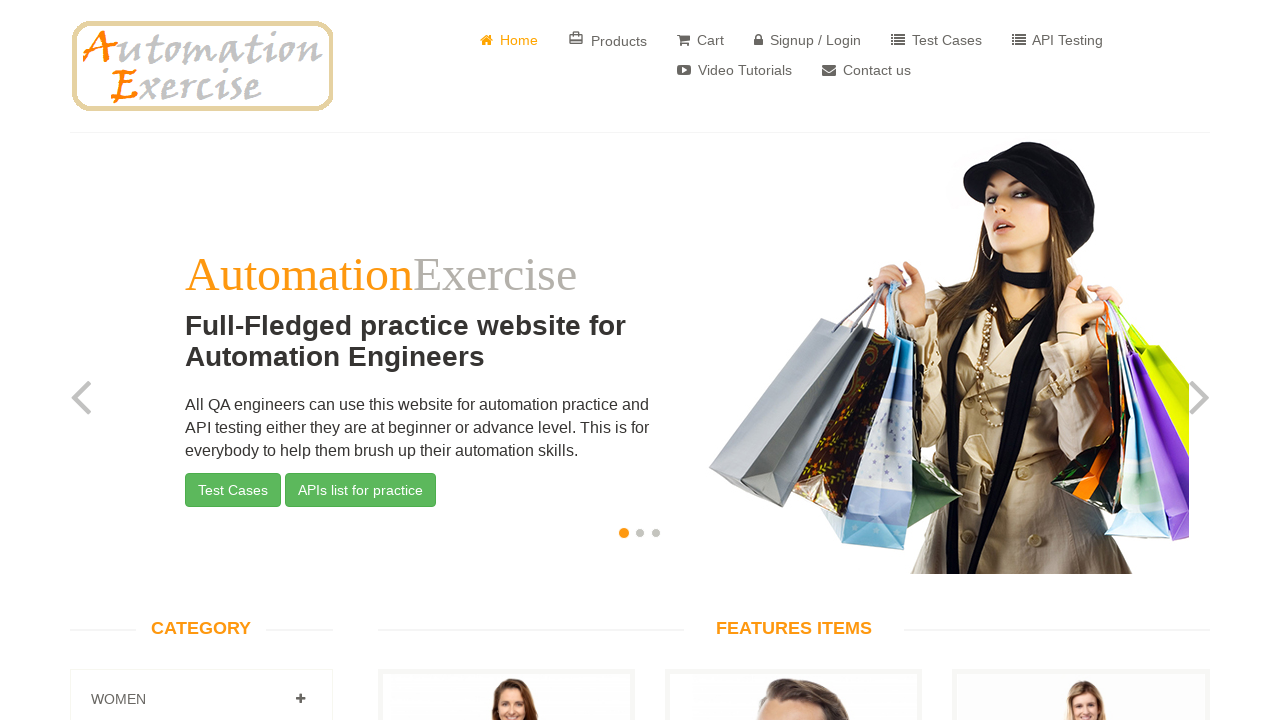

Clicked on Women's Dress sub-category at (127, 360) on a[href='/category_products/1']
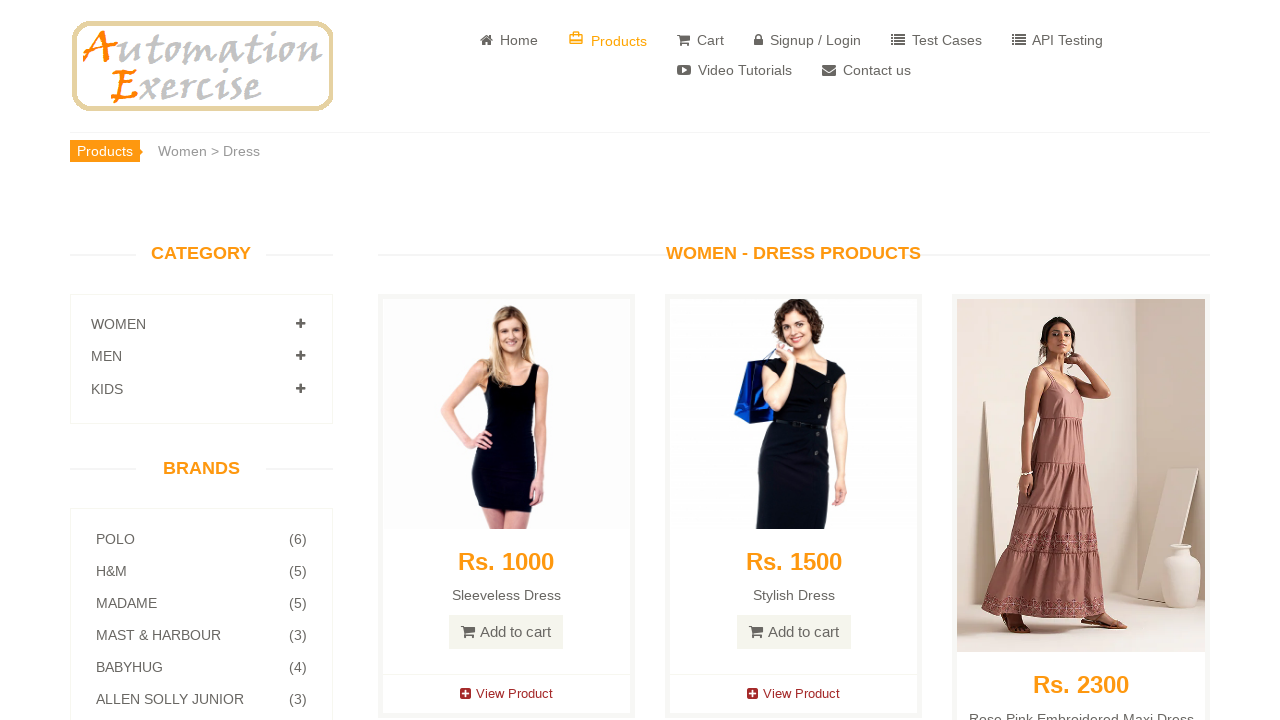

Women's Dress category page loaded
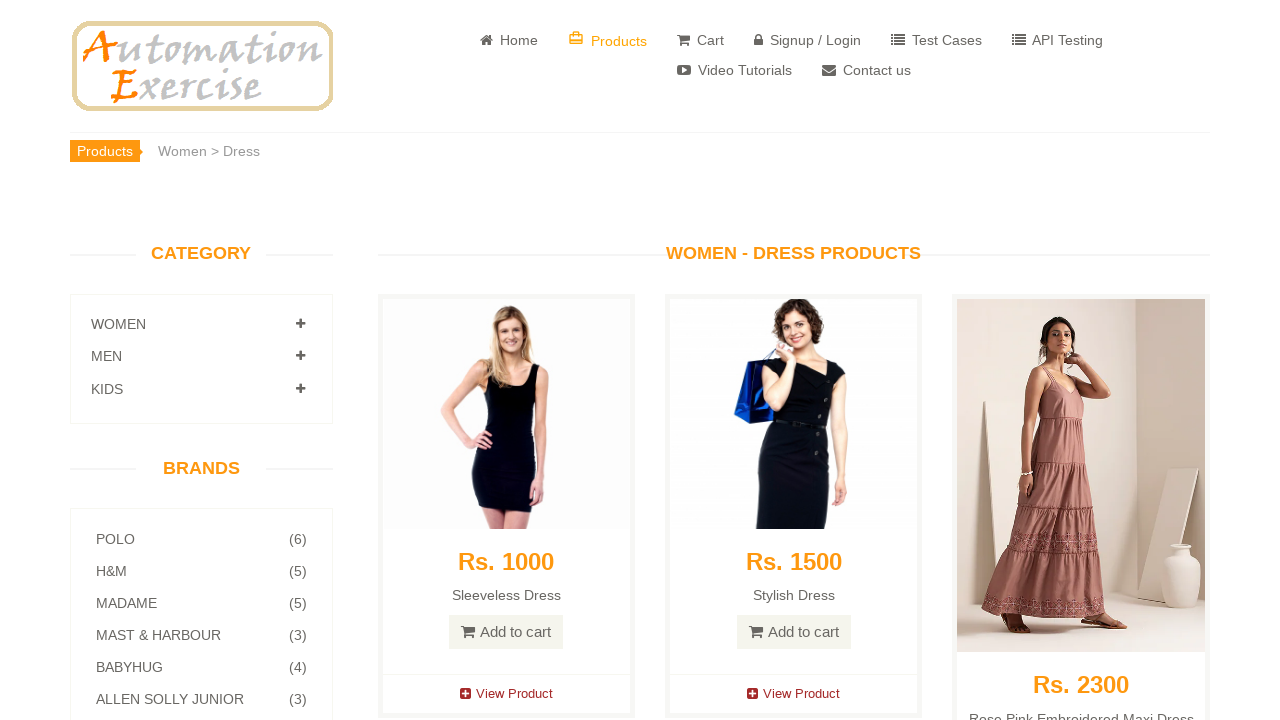

Verified Women - Dress Products page title is displayed
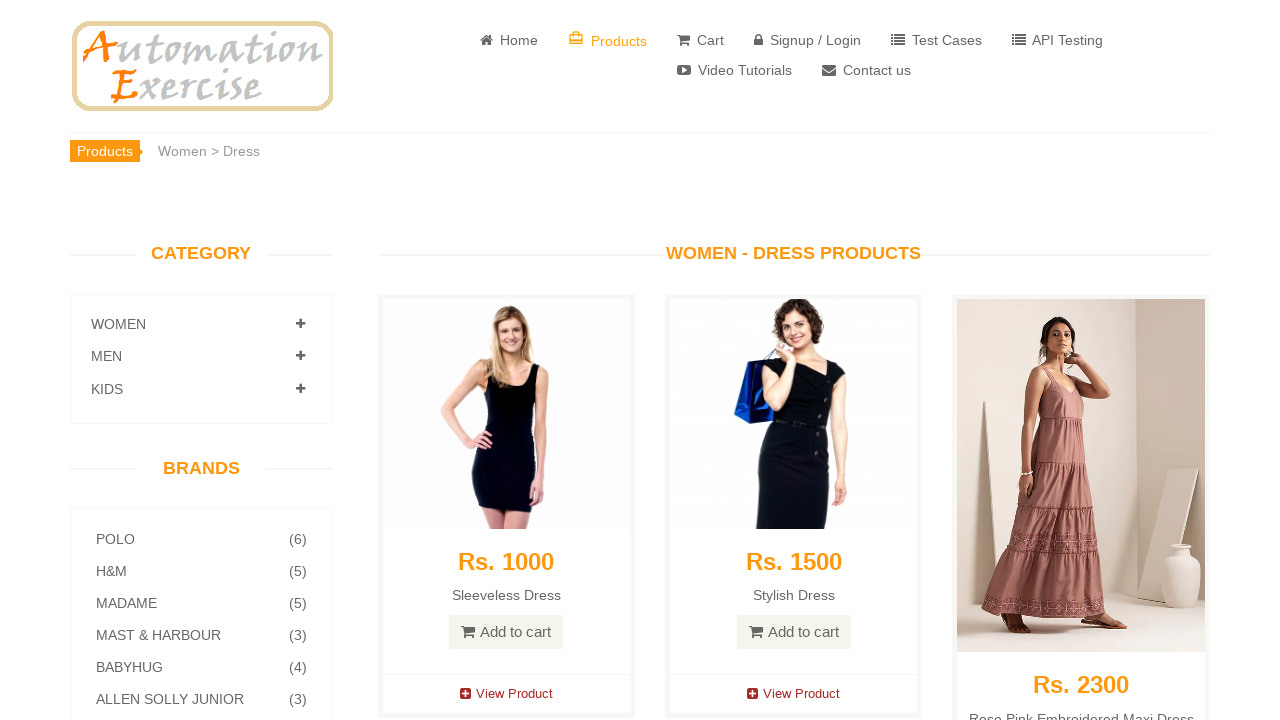

Clicked on Men category to expand it at (300, 356) on a[href='#Men']
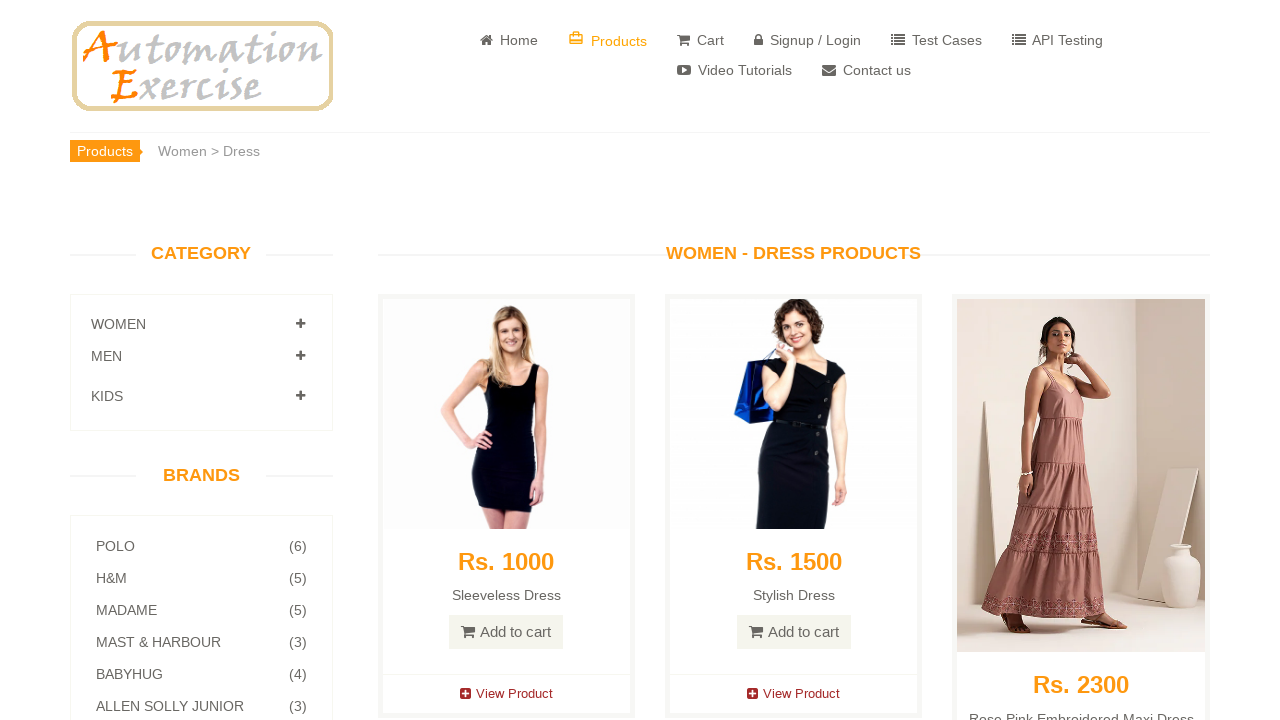

Clicked on Men's T-shirts sub-category at (132, 396) on a[href='/category_products/3']
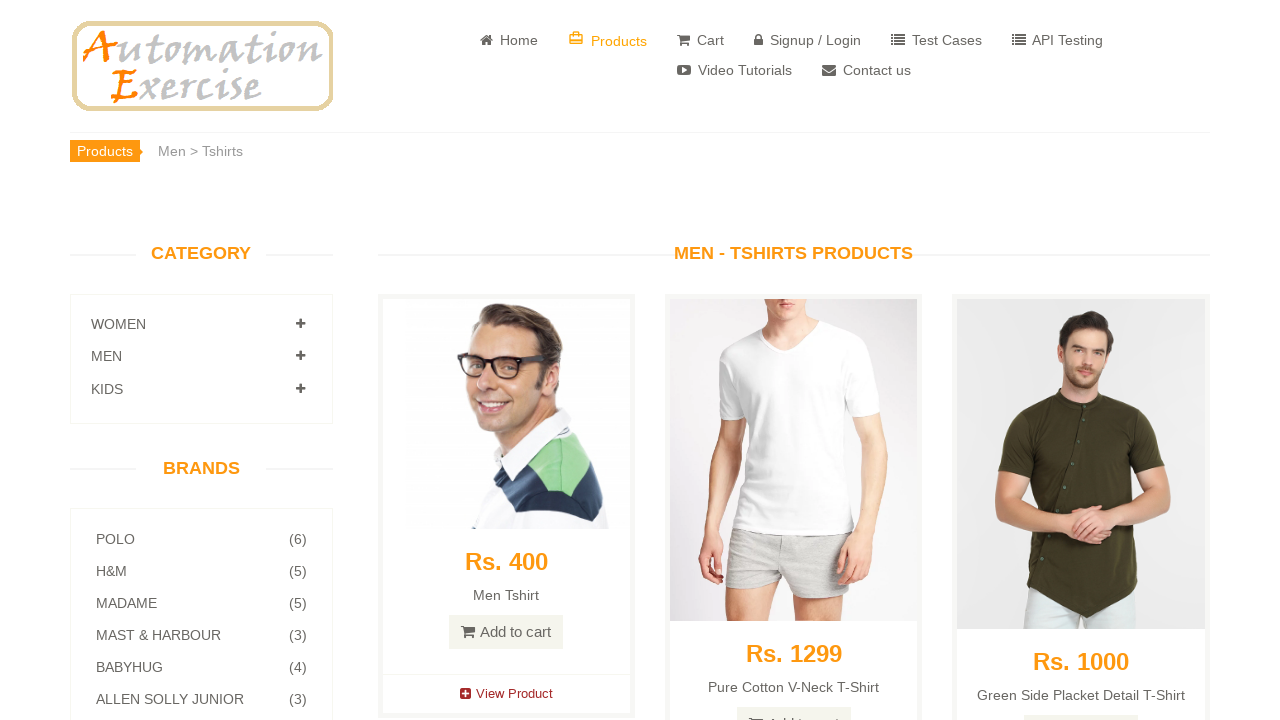

Men's T-shirts category page loaded
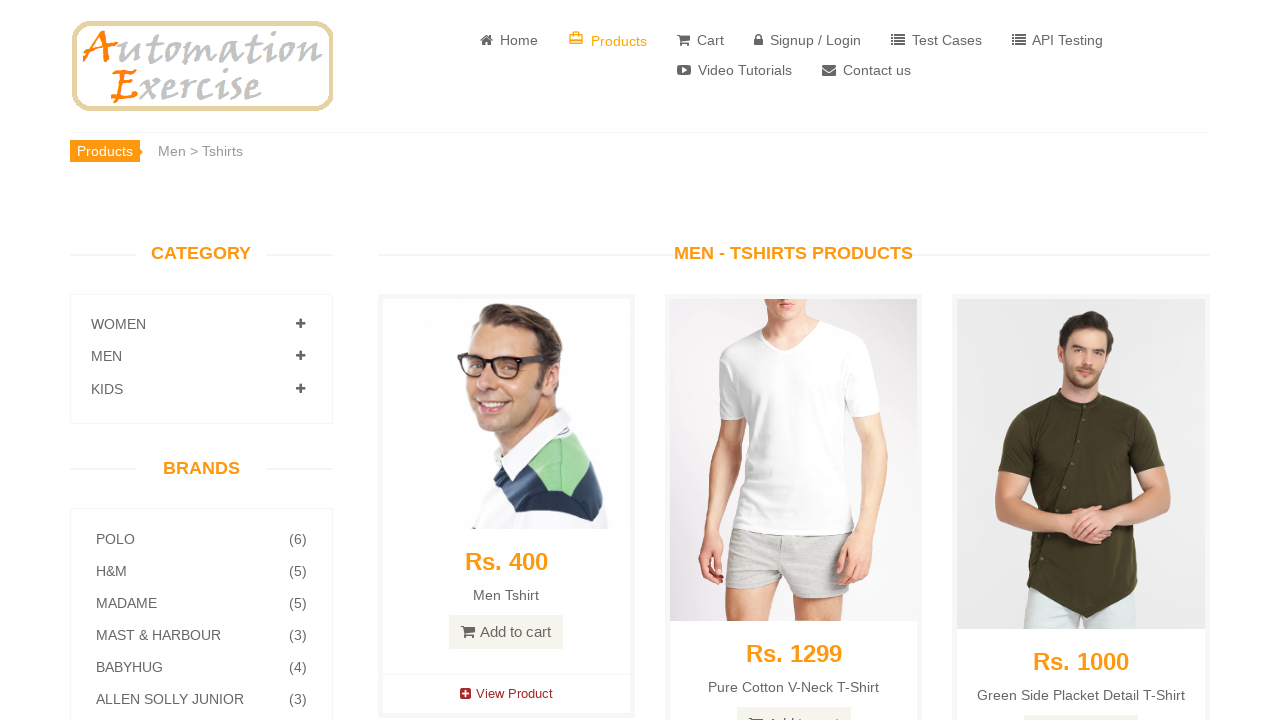

Verified Men - T-shirts Products page title is displayed
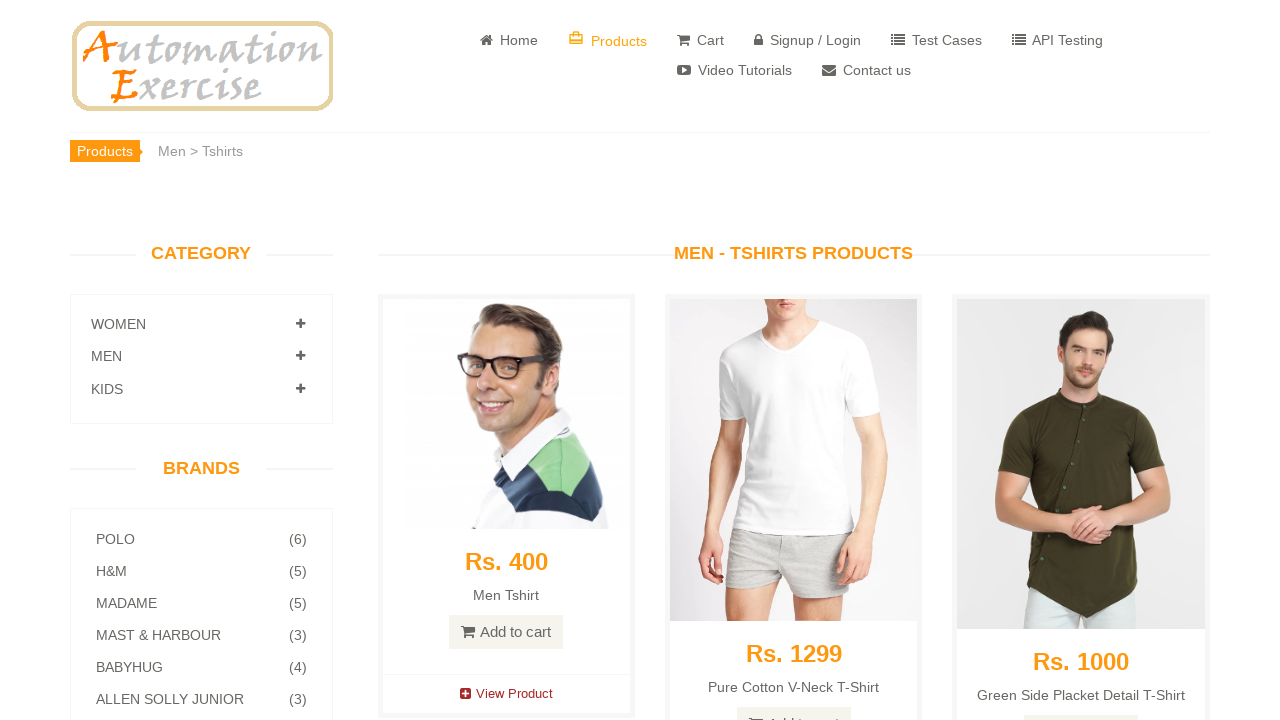

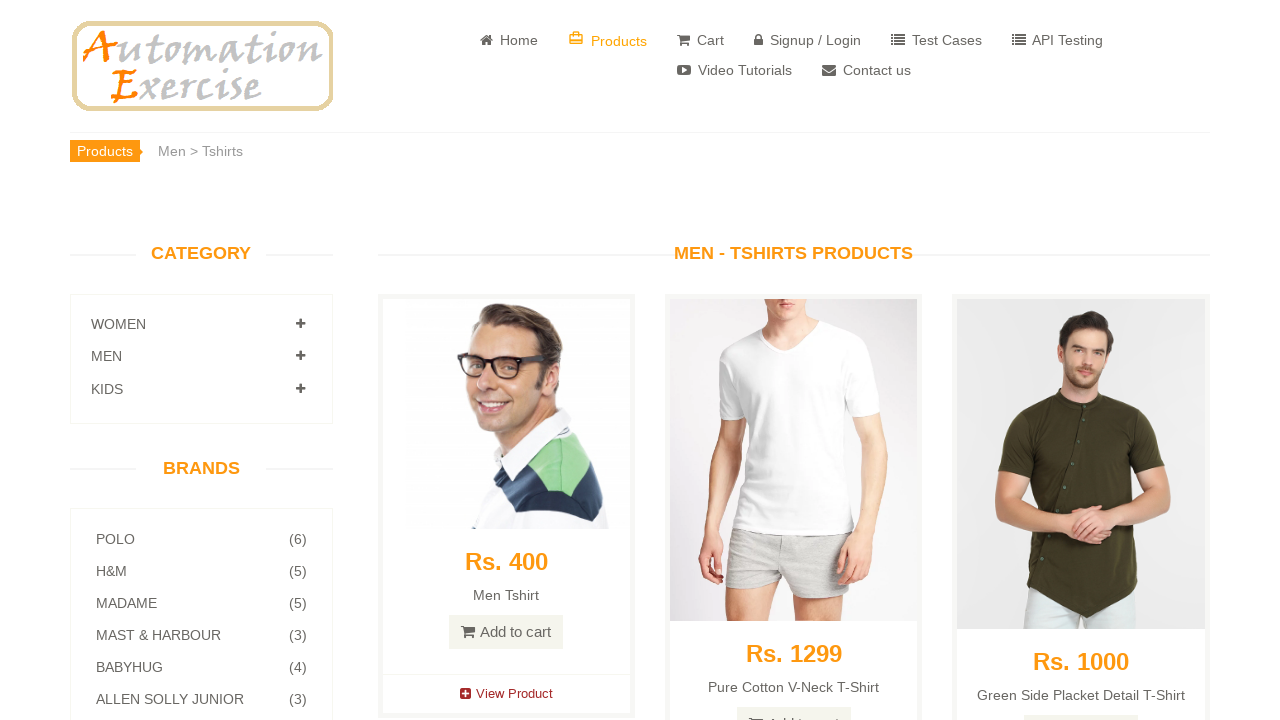